Verifies that the demo credential hints ("Username : Admin" and "Password : admin123") are displayed on the OrangeHRM login page using various XPath text matching techniques.

Starting URL: https://opensource-demo.orangehrmlive.com/web/index.php/auth/login

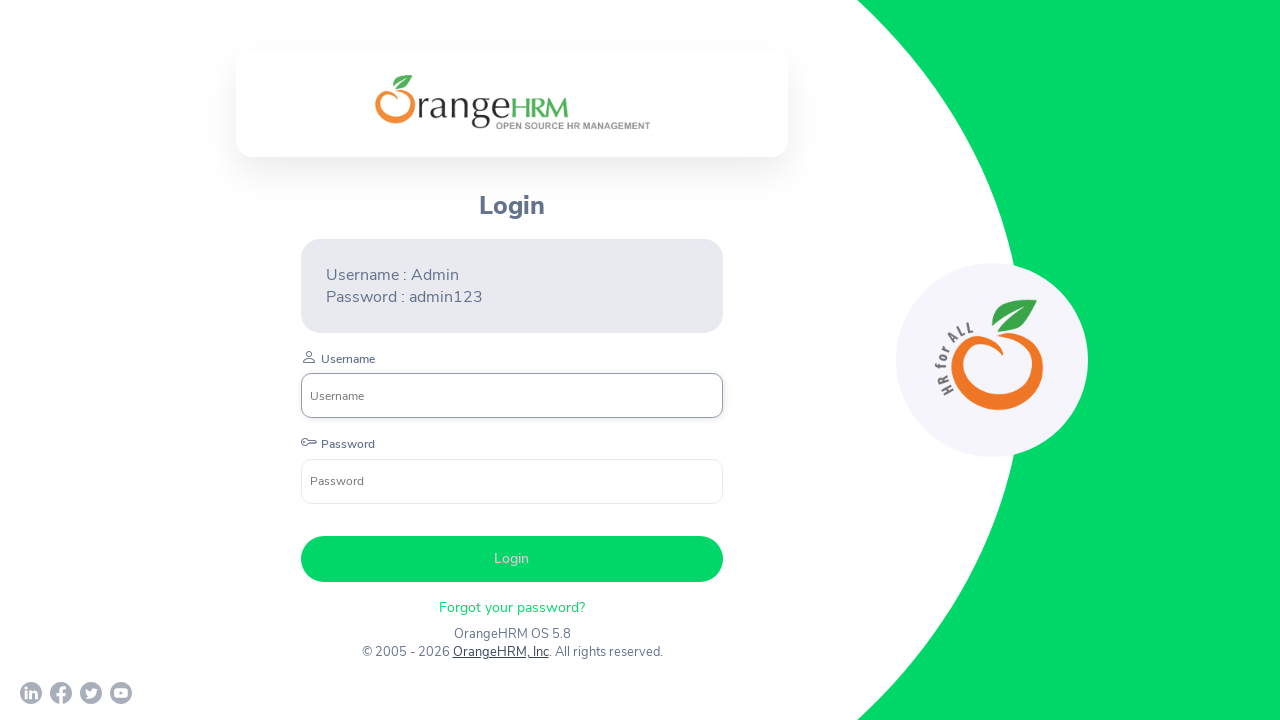

Located 'Username : Admin' text element using exact XPath match
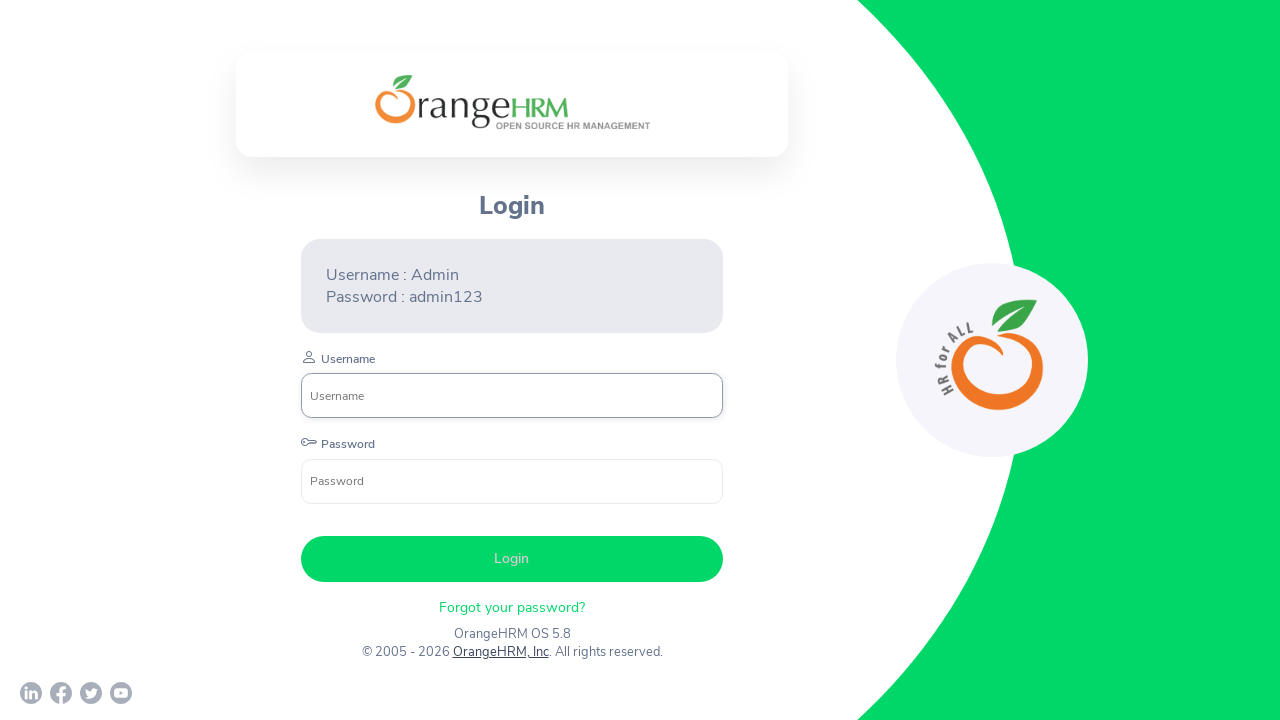

Verified 'Username : Admin' credential hint is visible
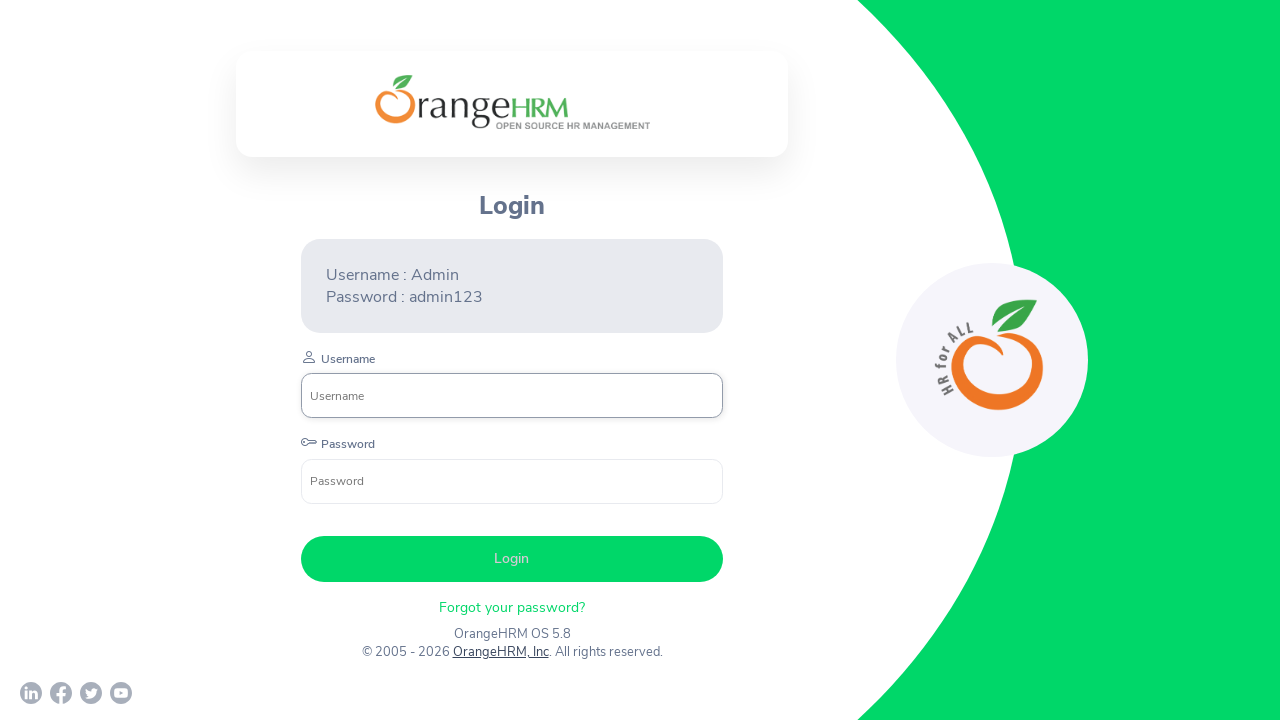

Located 'Password : admin123' text element using exact XPath match
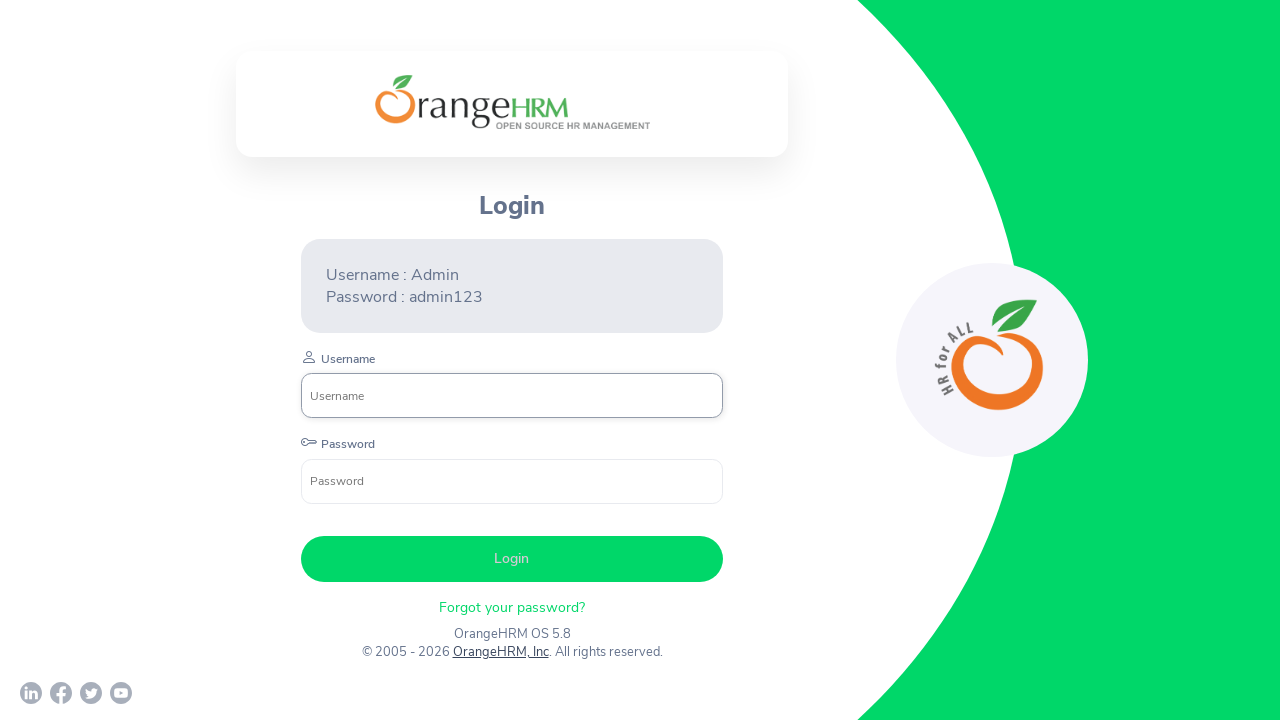

Verified 'Password : admin123' credential hint is visible
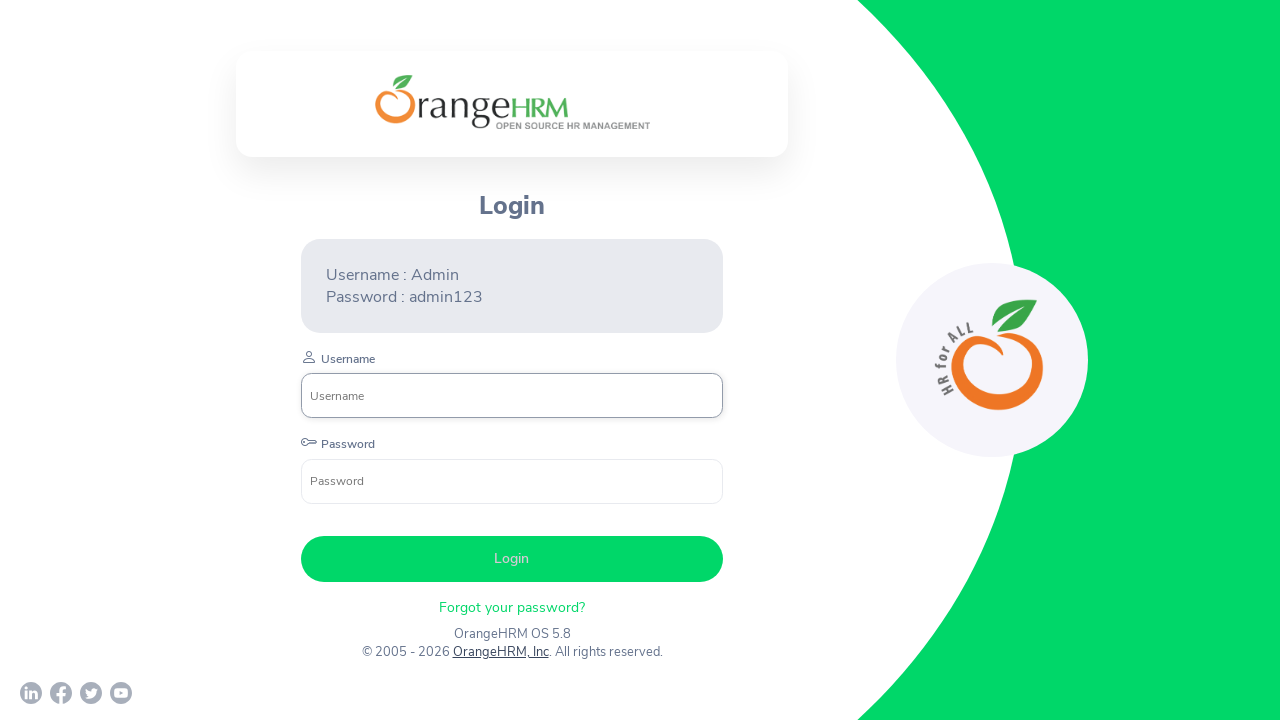

Located 'Username : Admin' text element using text() function
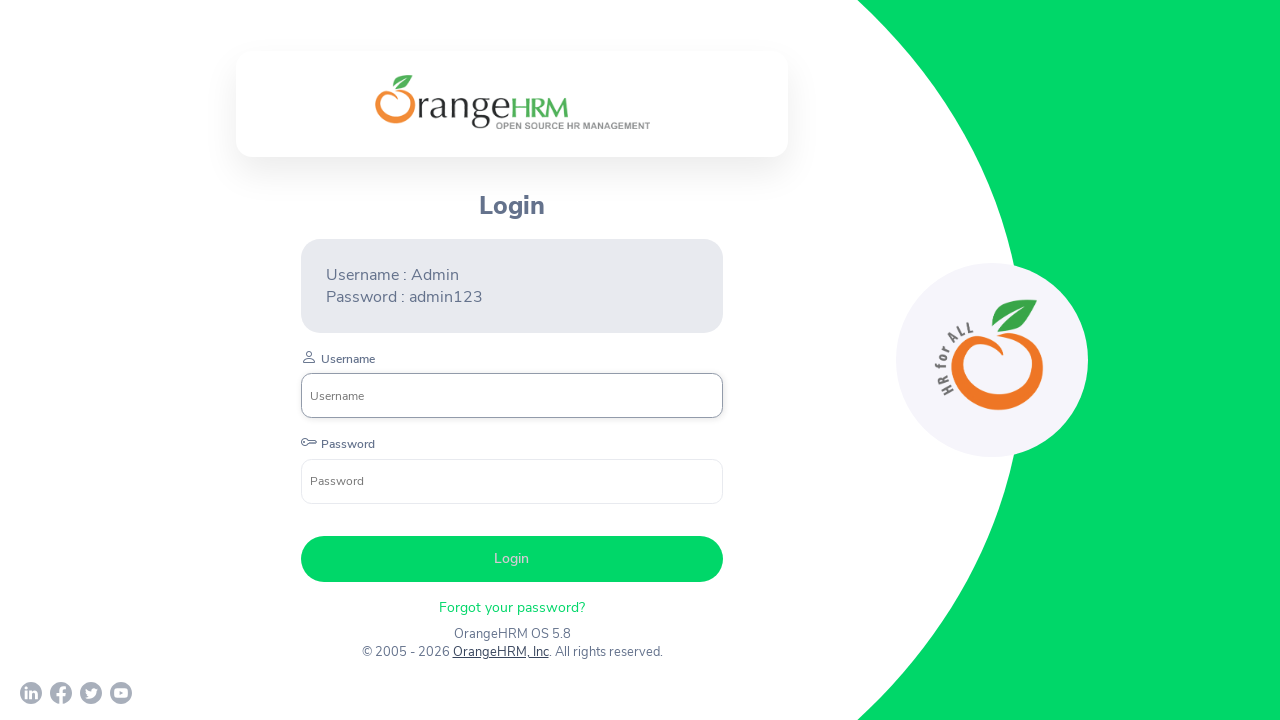

Verified 'Username : Admin' is visible using text() function
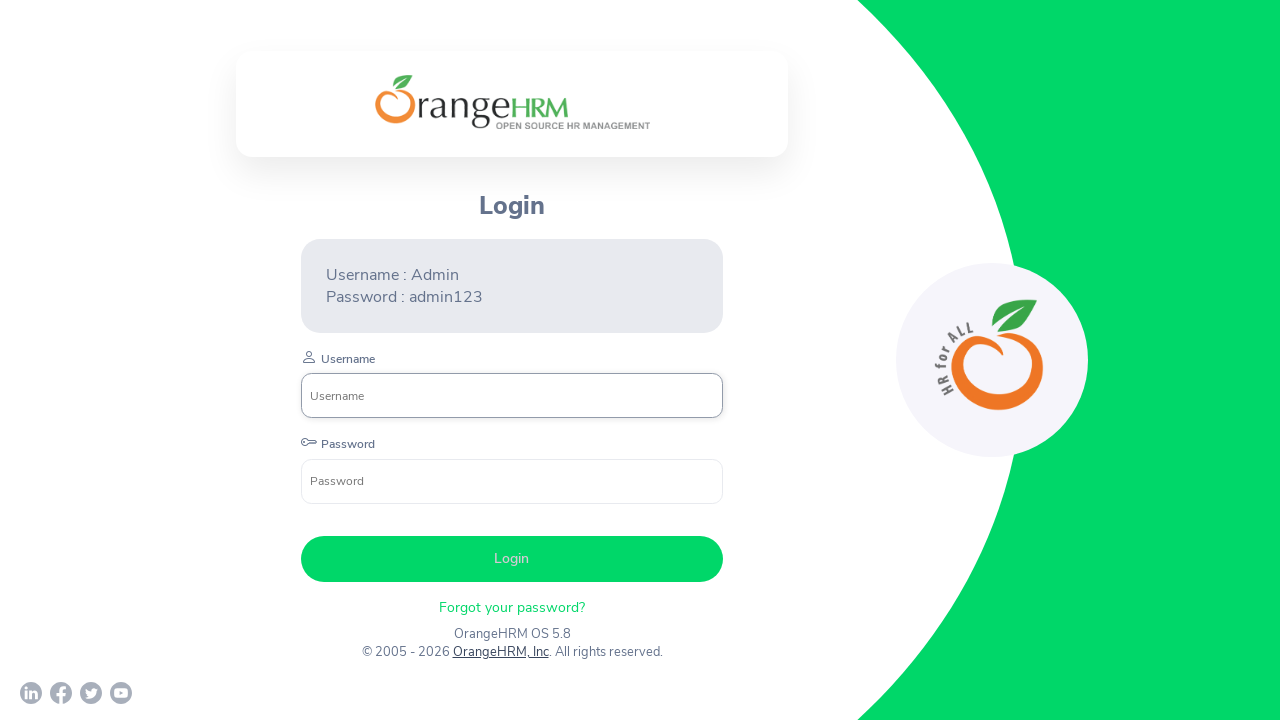

Located password element using contains() function to match 'Passw'
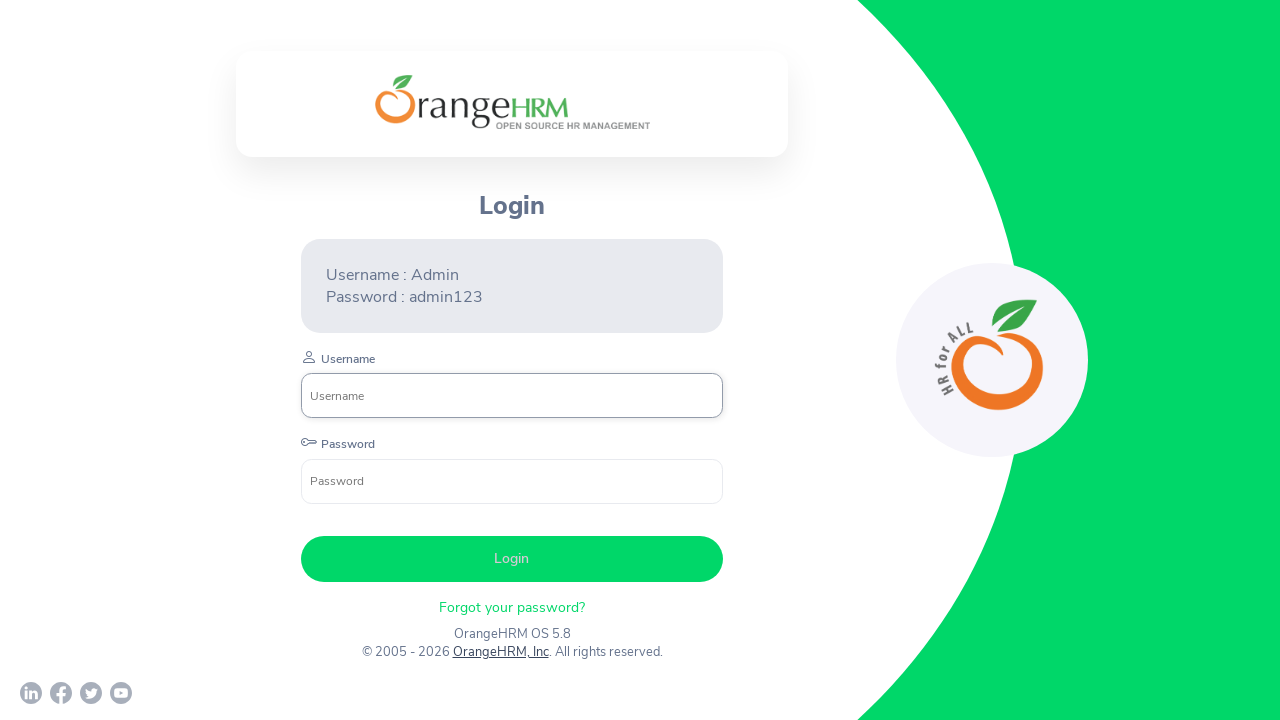

Verified password credential hint is visible using contains() function
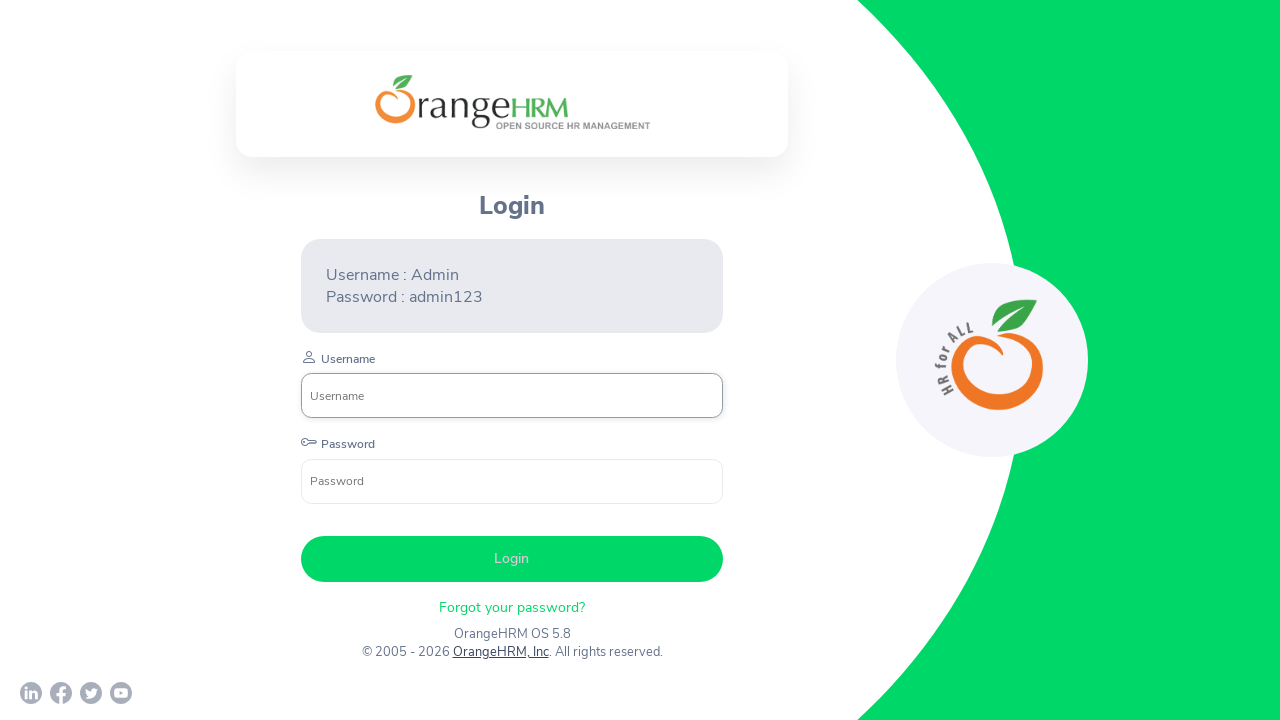

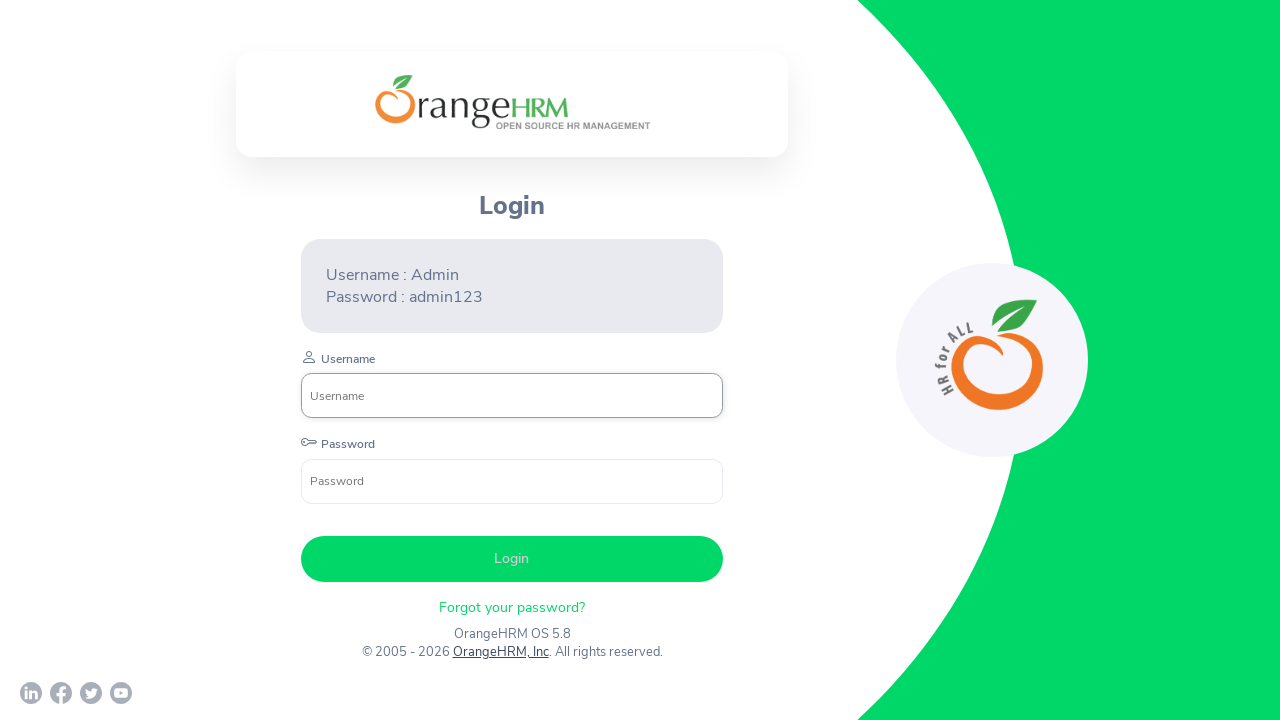